Verifies that the current URL matches the expected URL

Starting URL: https://naveenautomationlabs.com/opencart/

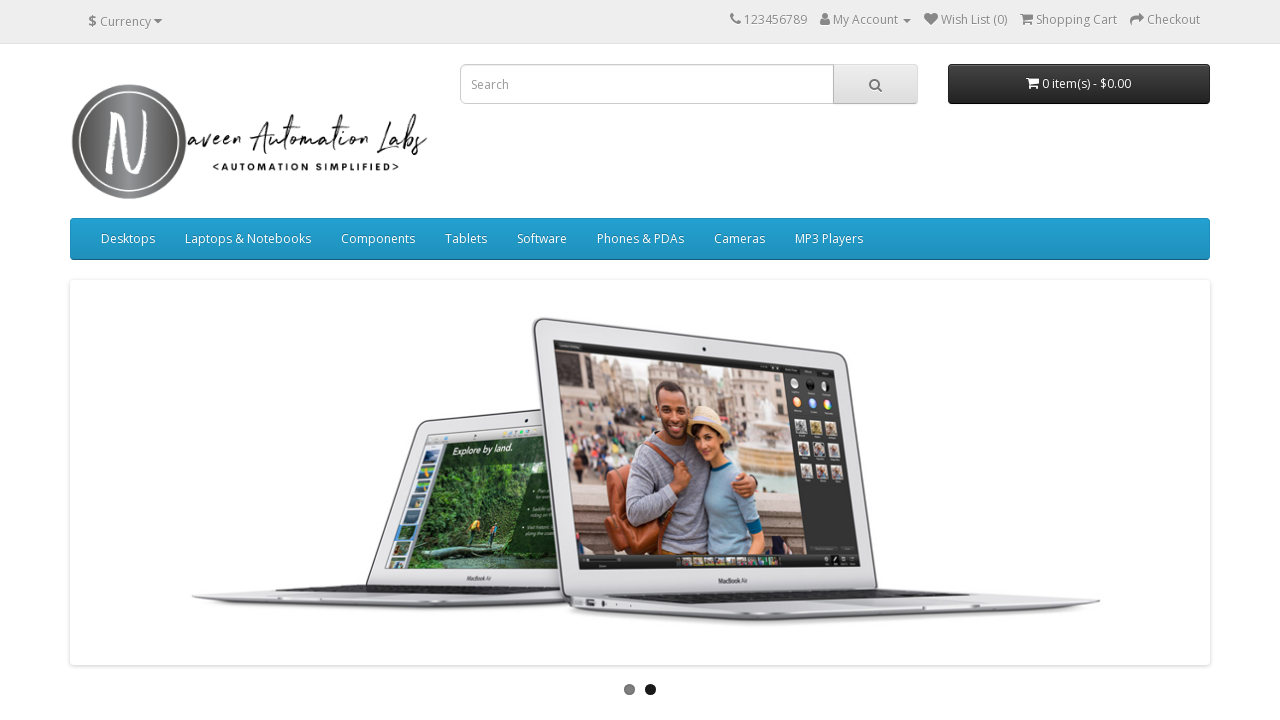

Verified current URL matches expected URL https://naveenautomationlabs.com/opencart/
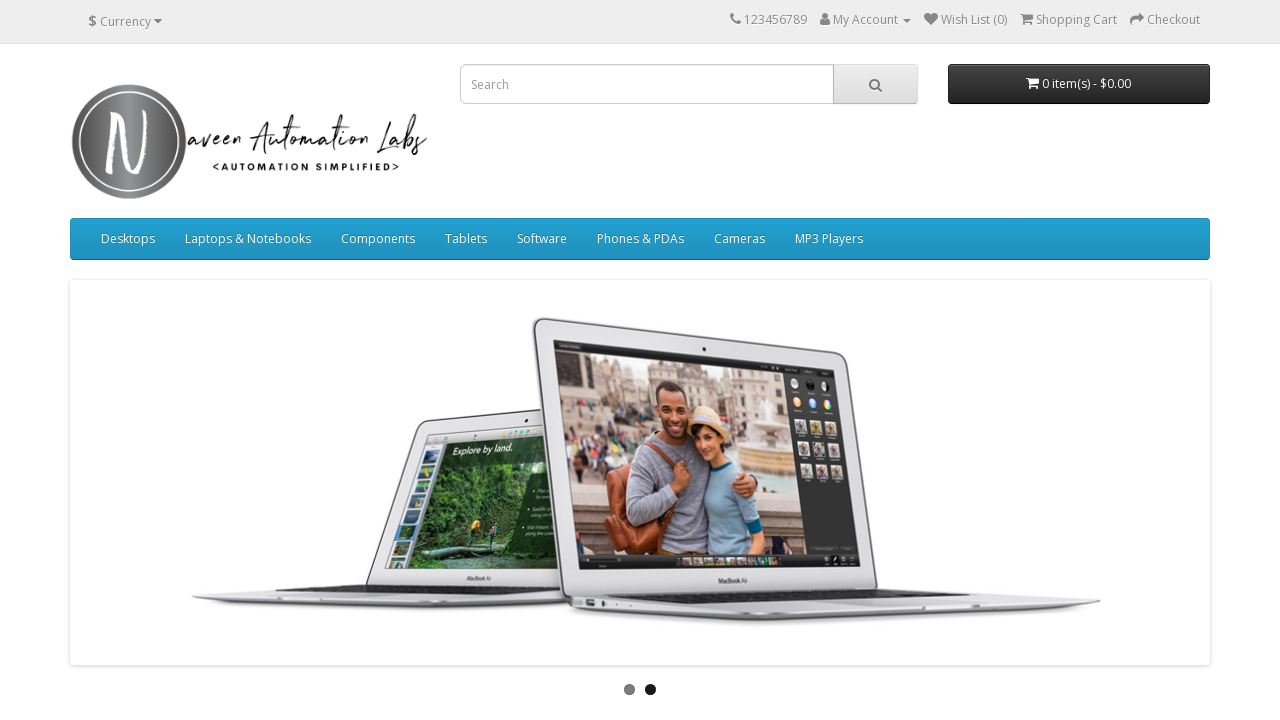

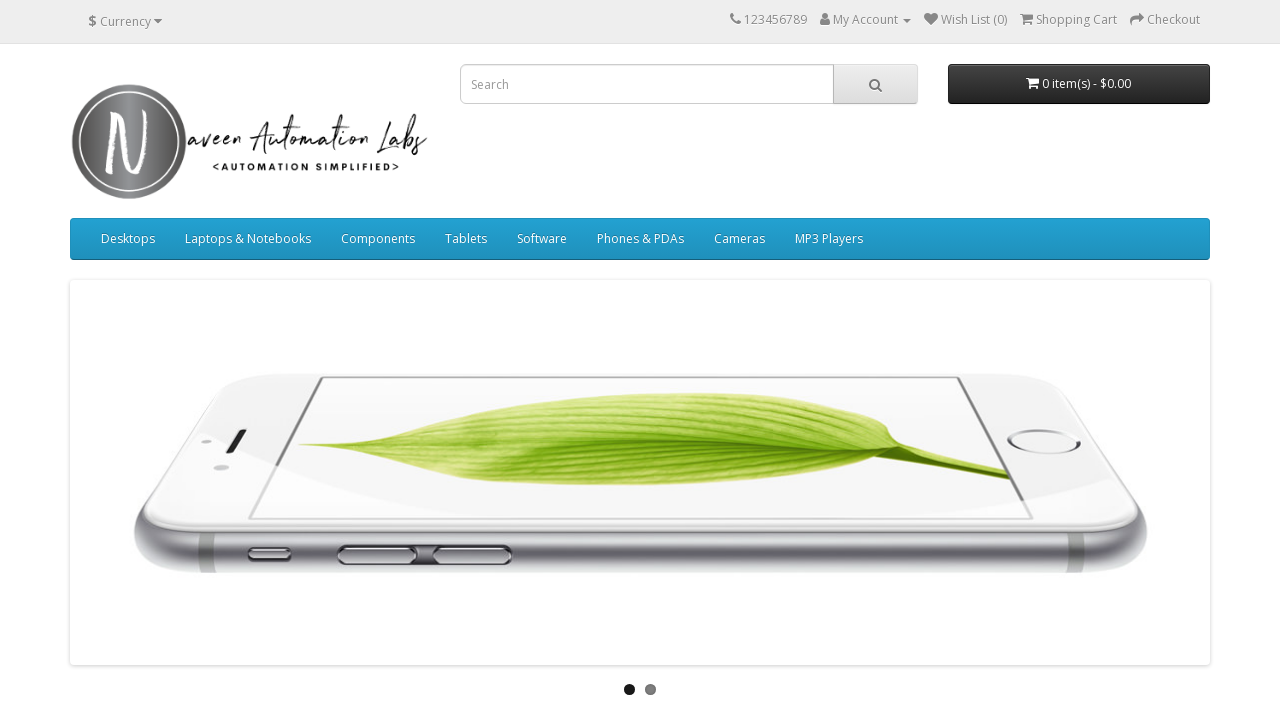